Tests clicking on the review count button on a Canadian Tire product page to load the reviews section, then verifies that reviews content appears on the page.

Starting URL: https://www.canadiantire.ca/en/pdp/supercycle-reaction-hardtail-mountain-bike-for-all-ages-26-in-black-0710110p.html?rq=bikes

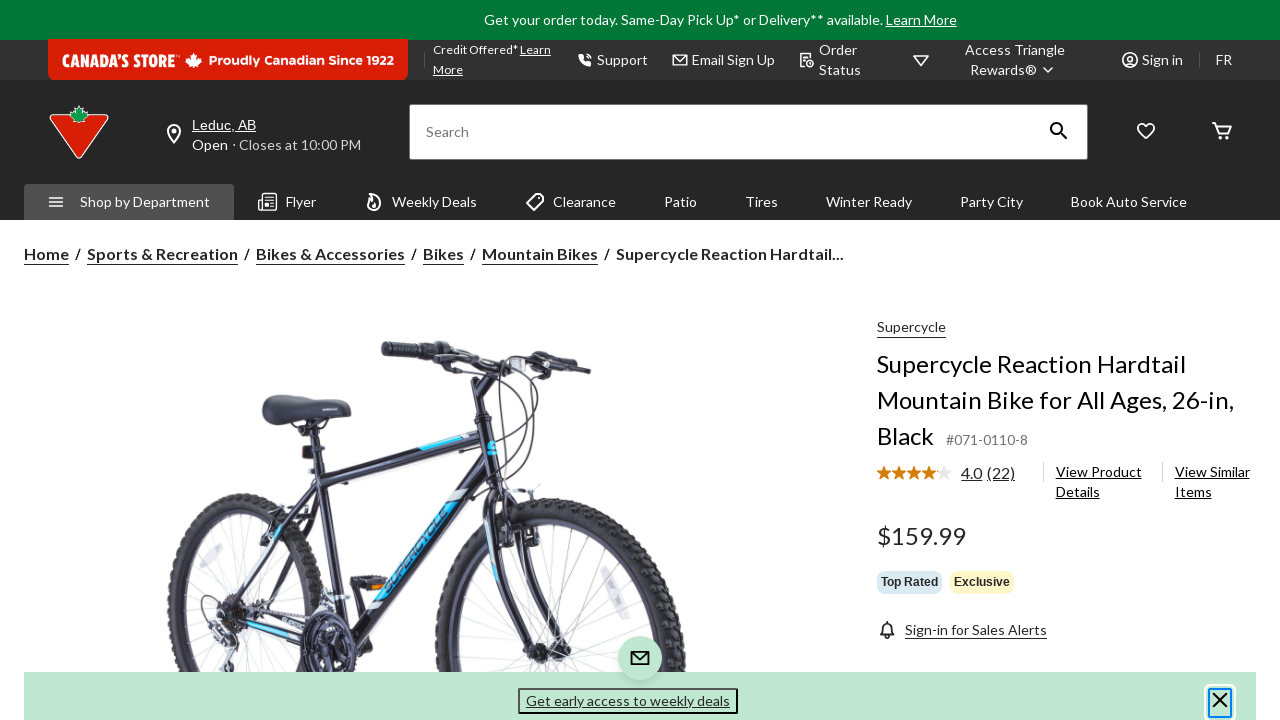

Waited for page to reach networkidle state
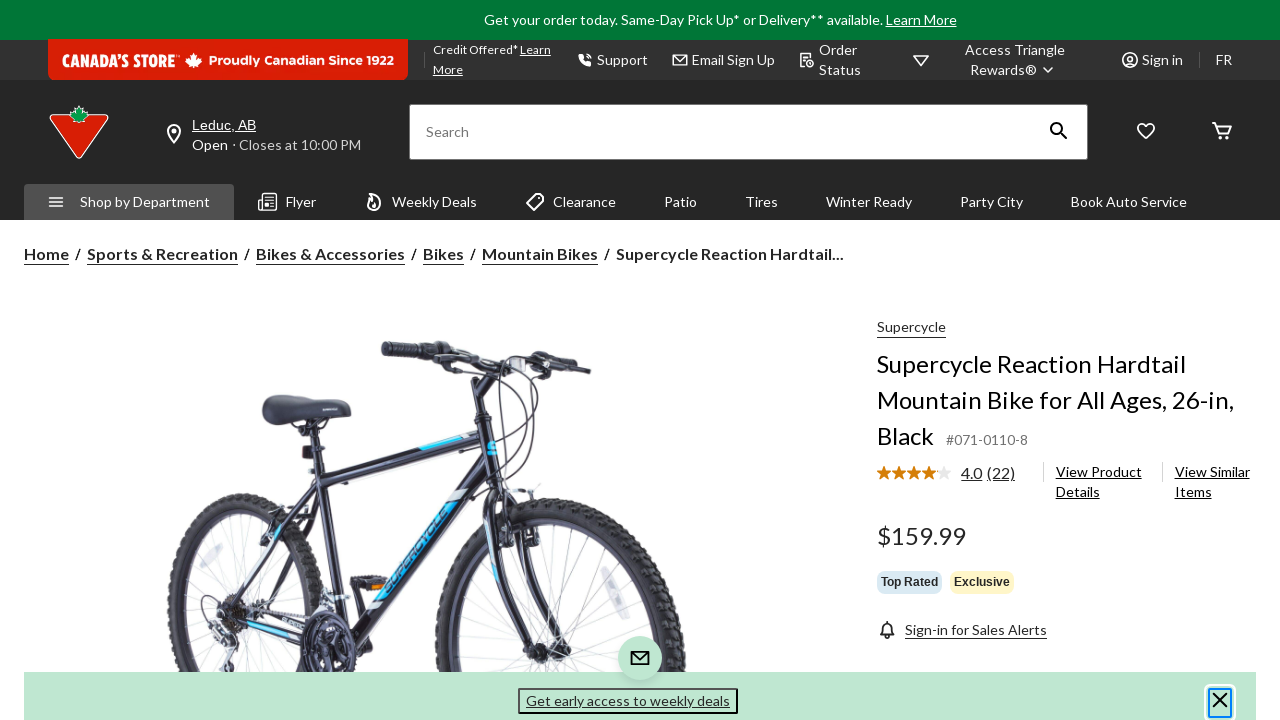

Product information wrapper element became visible
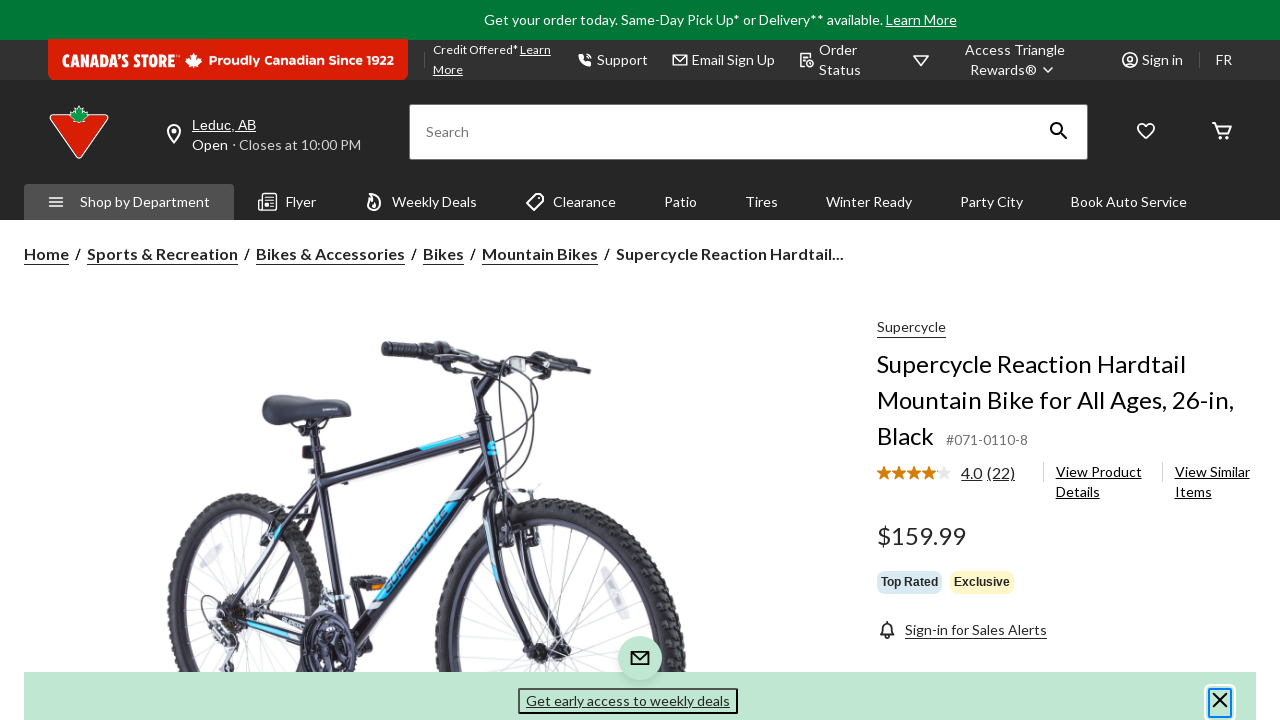

Scrolled review button into view
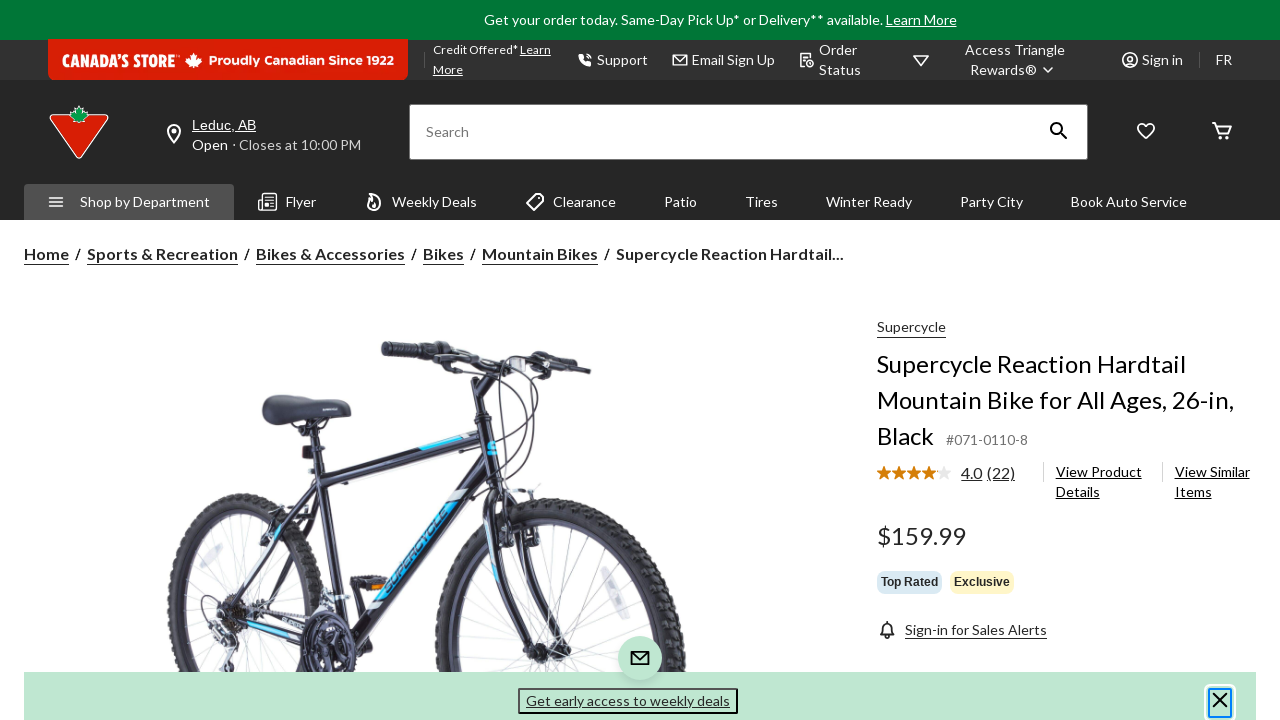

Clicked Bazaarvoice review count button (.bv_numReviews_text) at (1001, 473) on .bv_numReviews_text >> nth=0
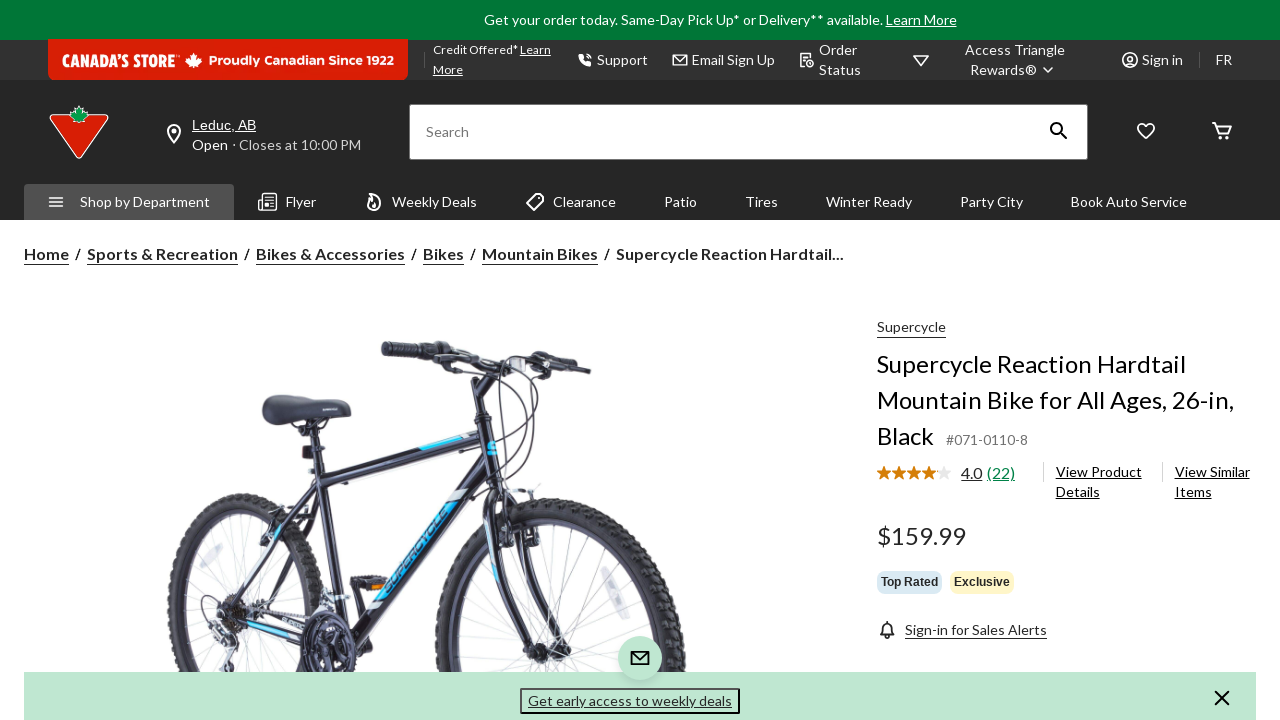

Scrolled down 500px to trigger lazy loading
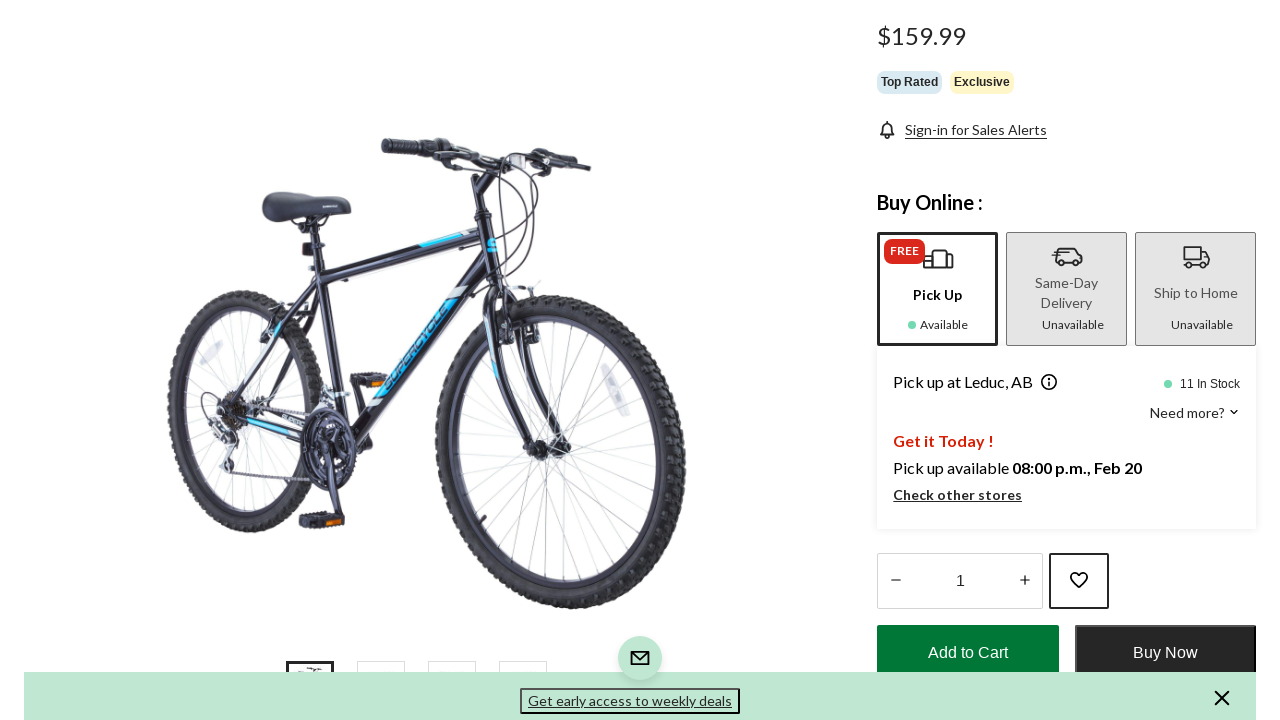

Waited 1000ms for content to load
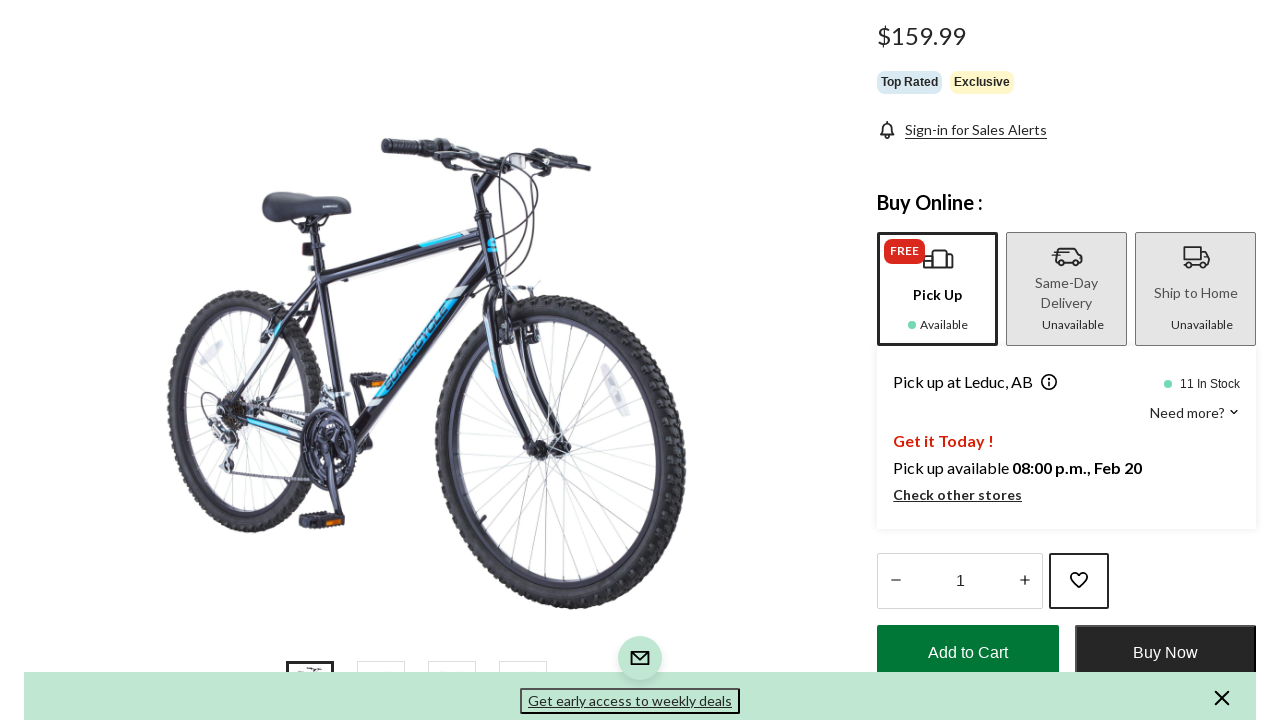

Scrolled down another 500px
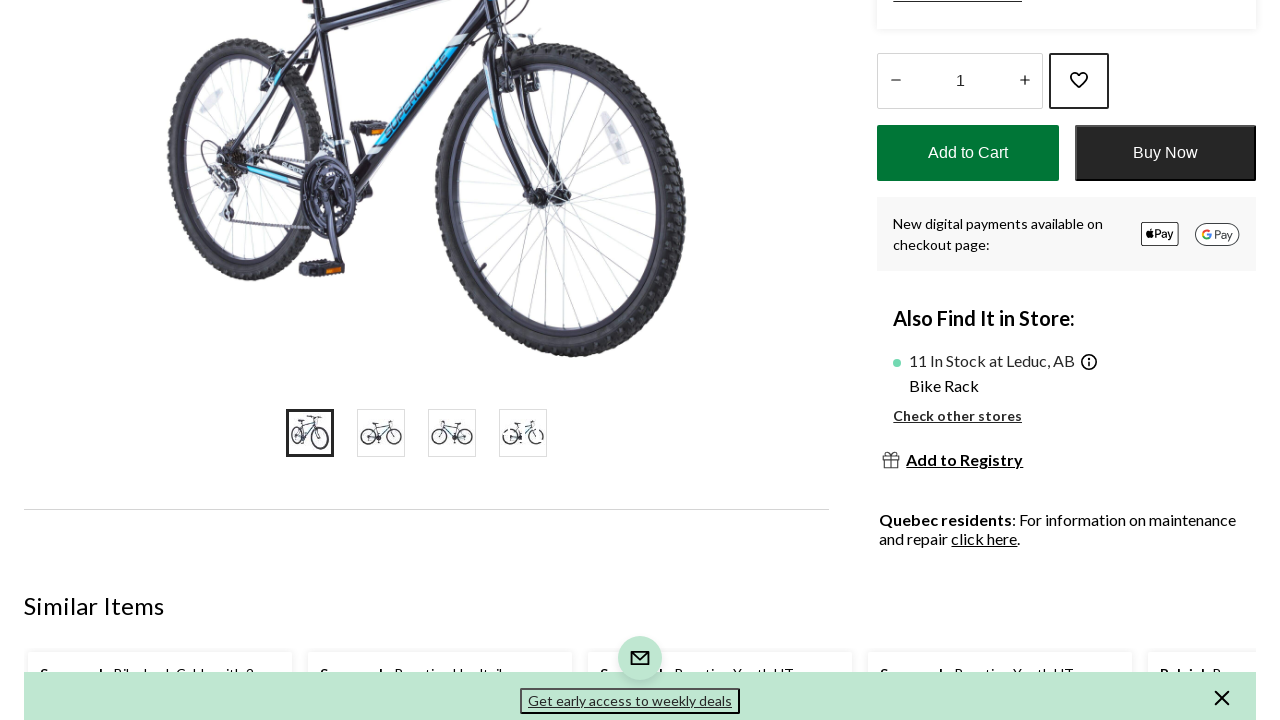

Reviews section loaded with visible review content indicators (filter reviews, verified purchaser, or timestamp)
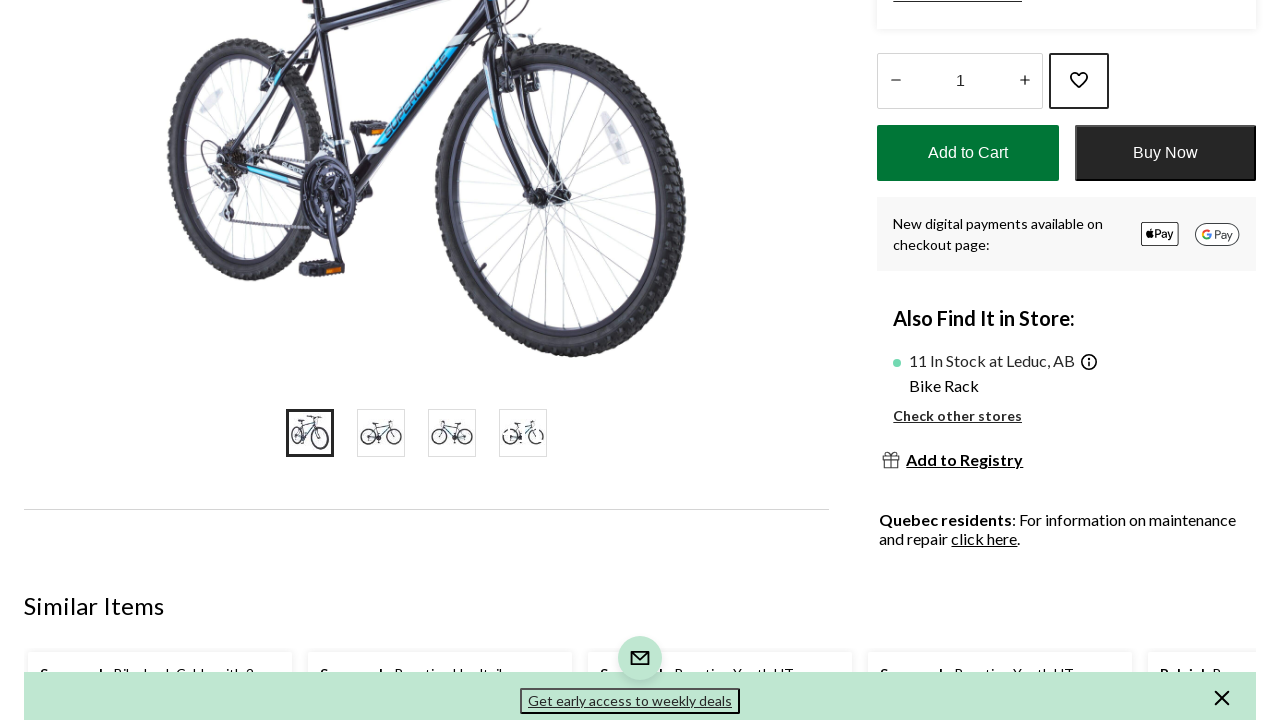

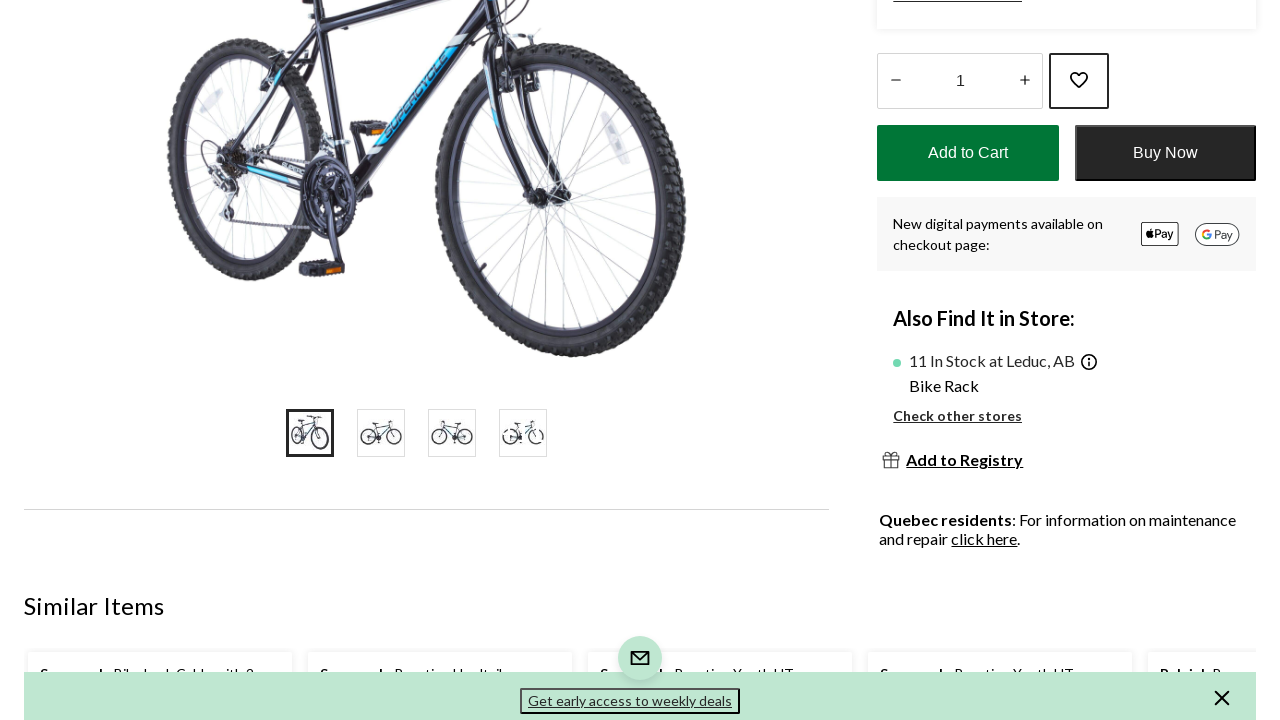